Tests the contact form submission on Bushwise website by filling out all form fields within an iframe, including name, email, phone, country selection, message, and checkboxes, then verifies a success message appears after submission.

Starting URL: https://www.bushwise.co.za/contact-us

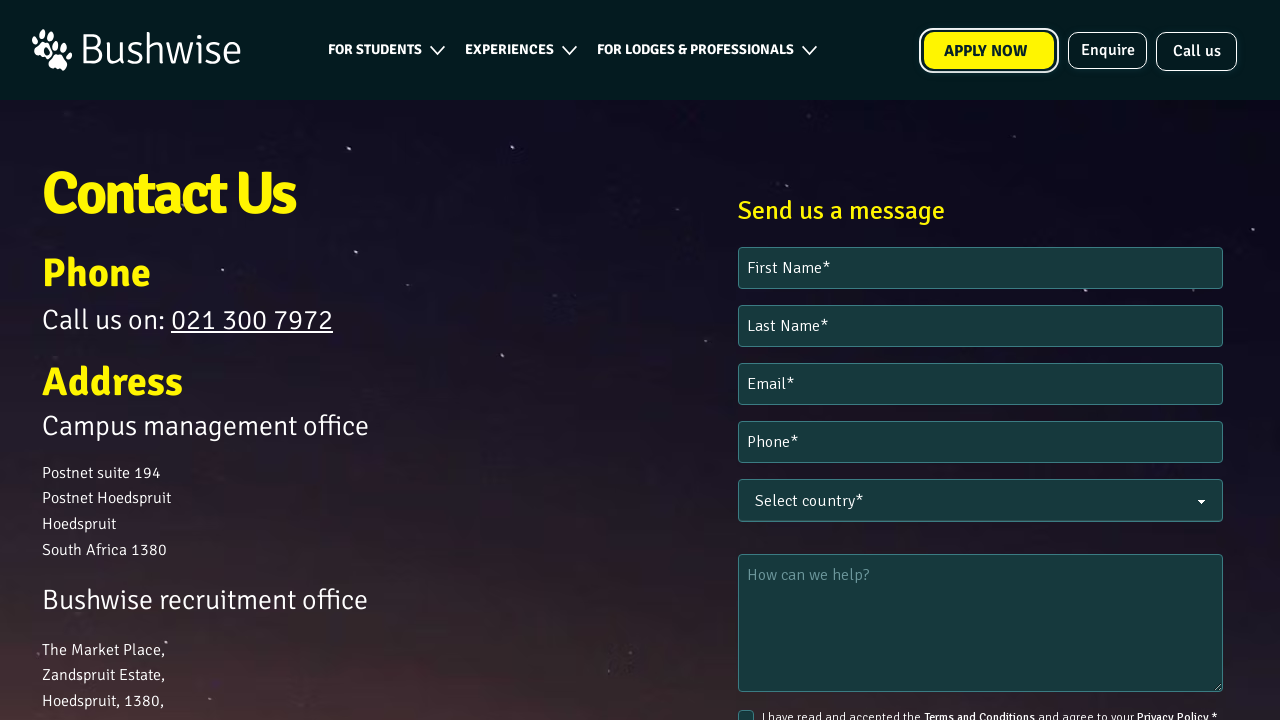

Waited for page to load (4000ms timeout)
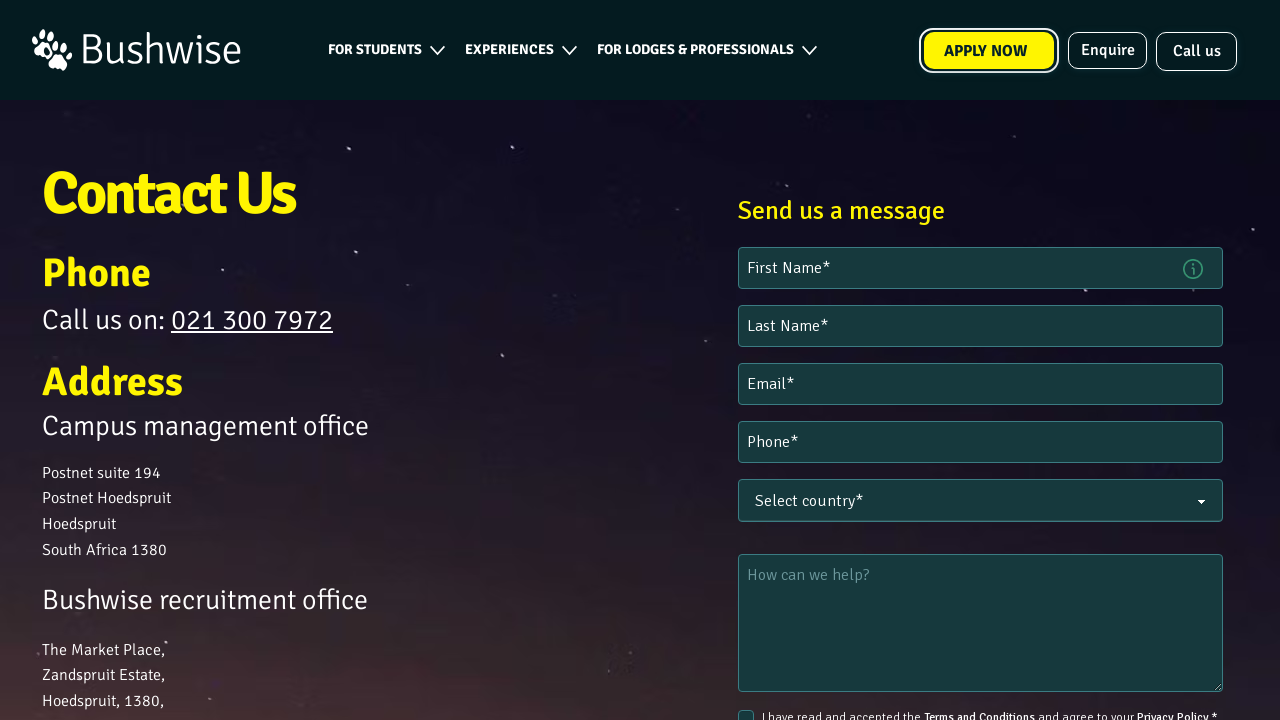

Retrieved iframe element containing the contact form
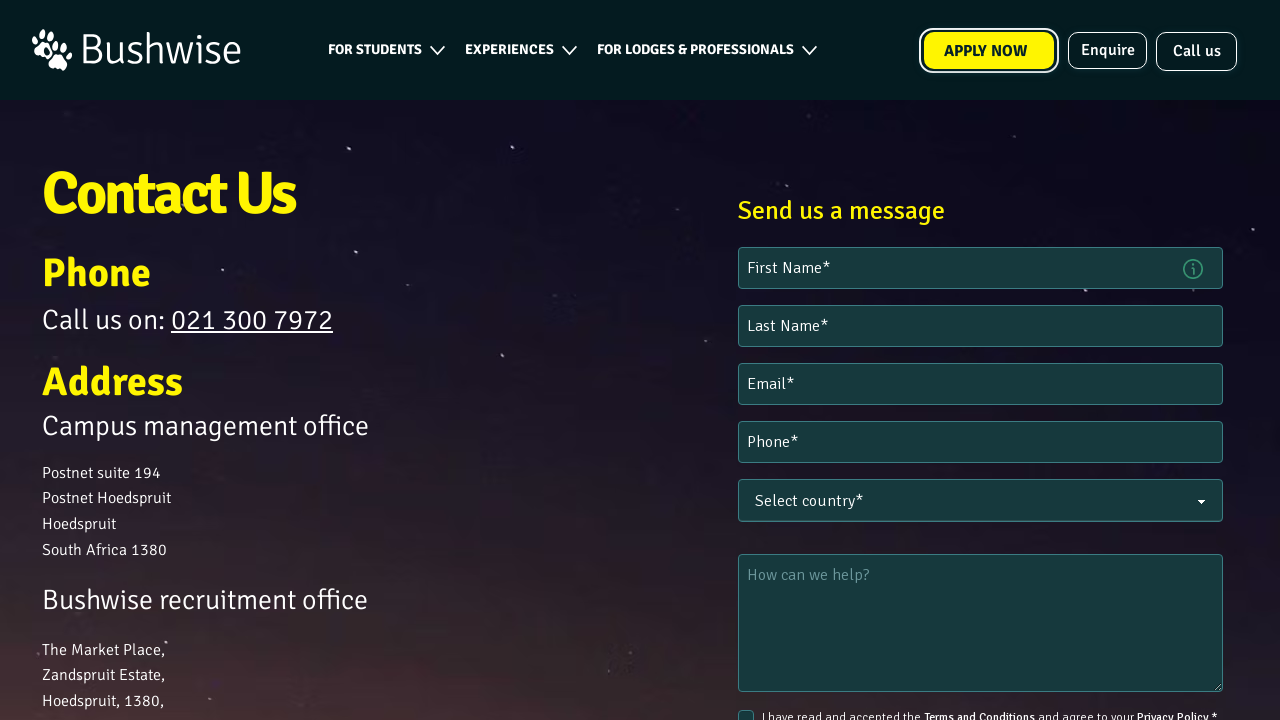

Filled First Name field with 'Automated' on input[placeholder="First Name*"]
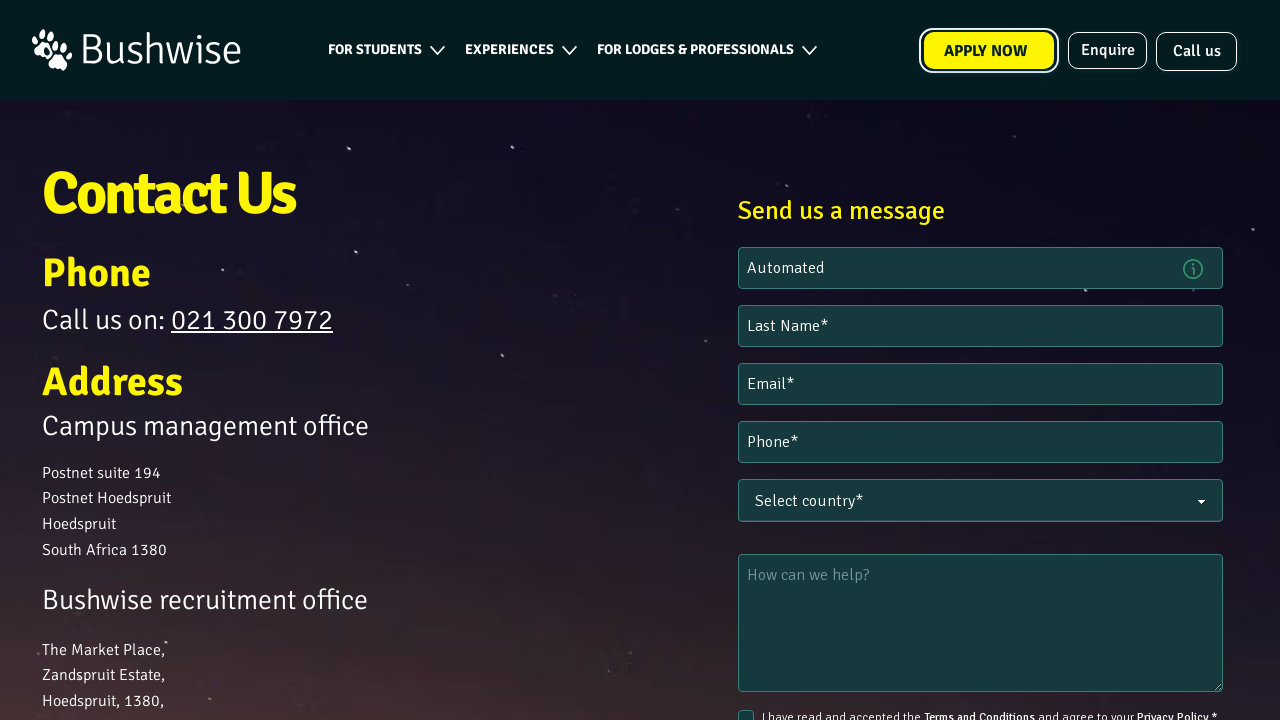

Filled Last Name field with 'Test' on input[placeholder="Last Name*"]
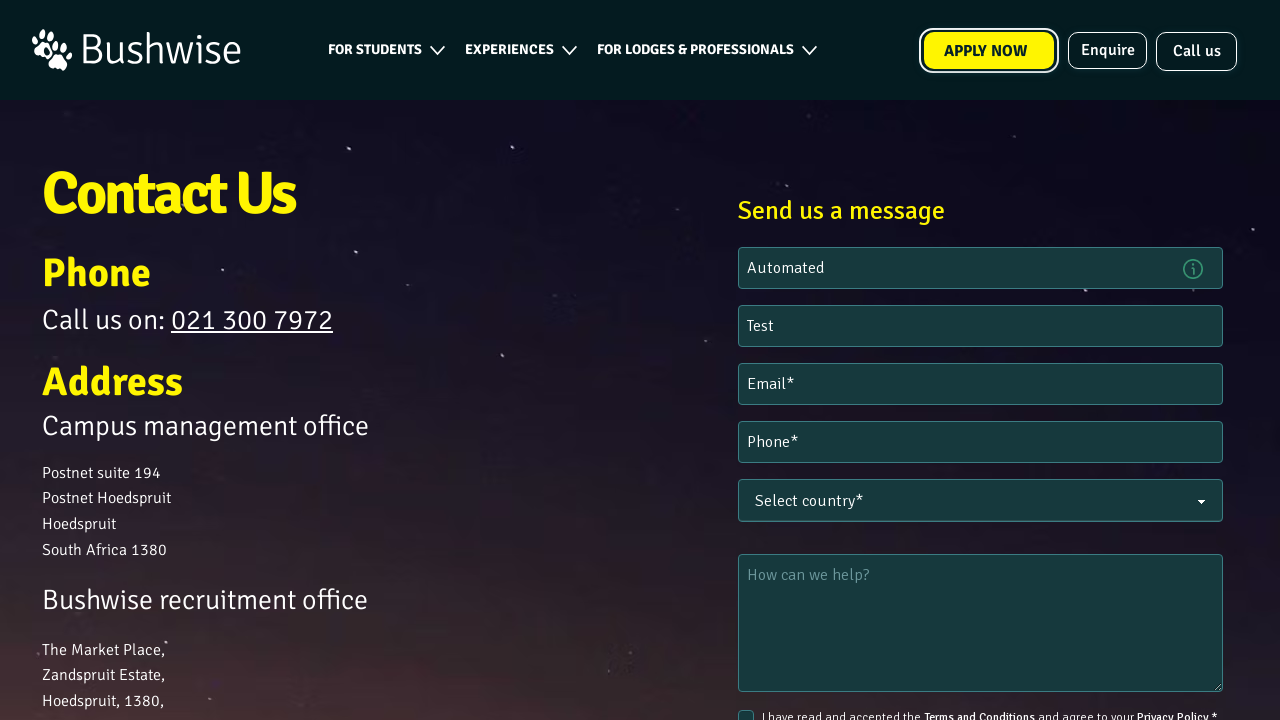

Filled Email field with 'automatedtest@gviprograms.com' on input[placeholder="Email*"]
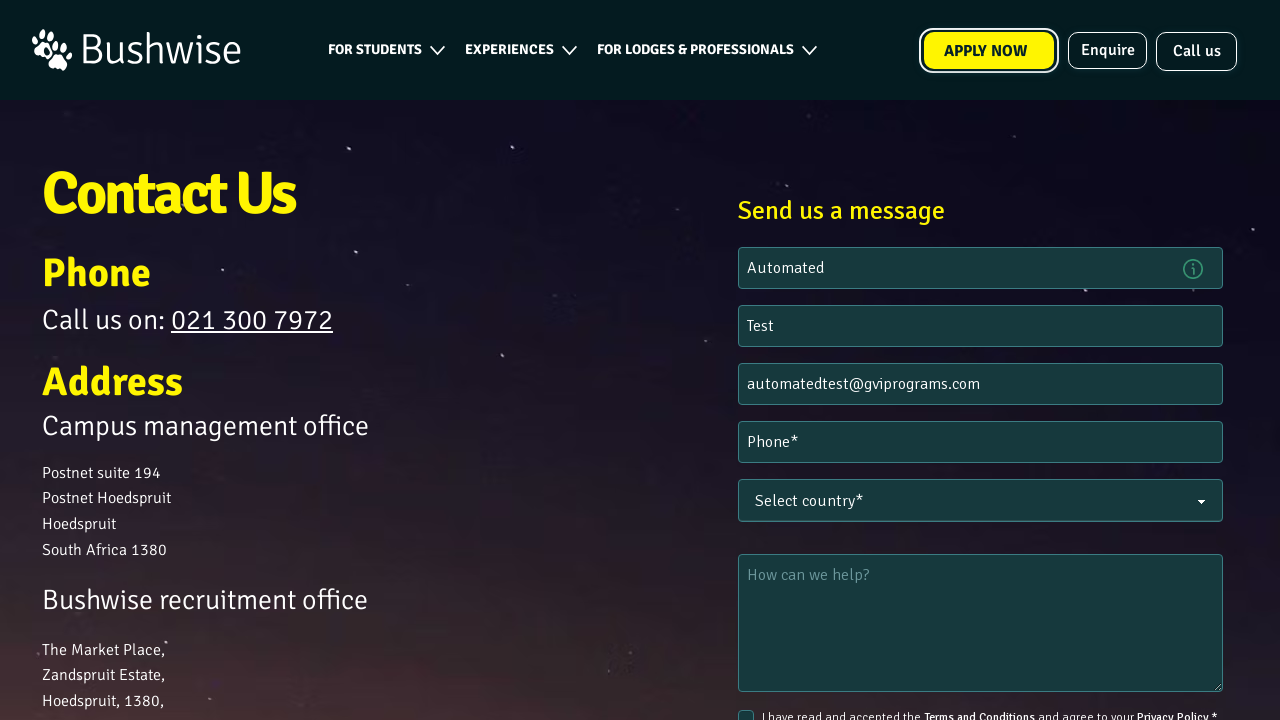

Filled Phone field with '07123456789' on input[placeholder="Phone*"]
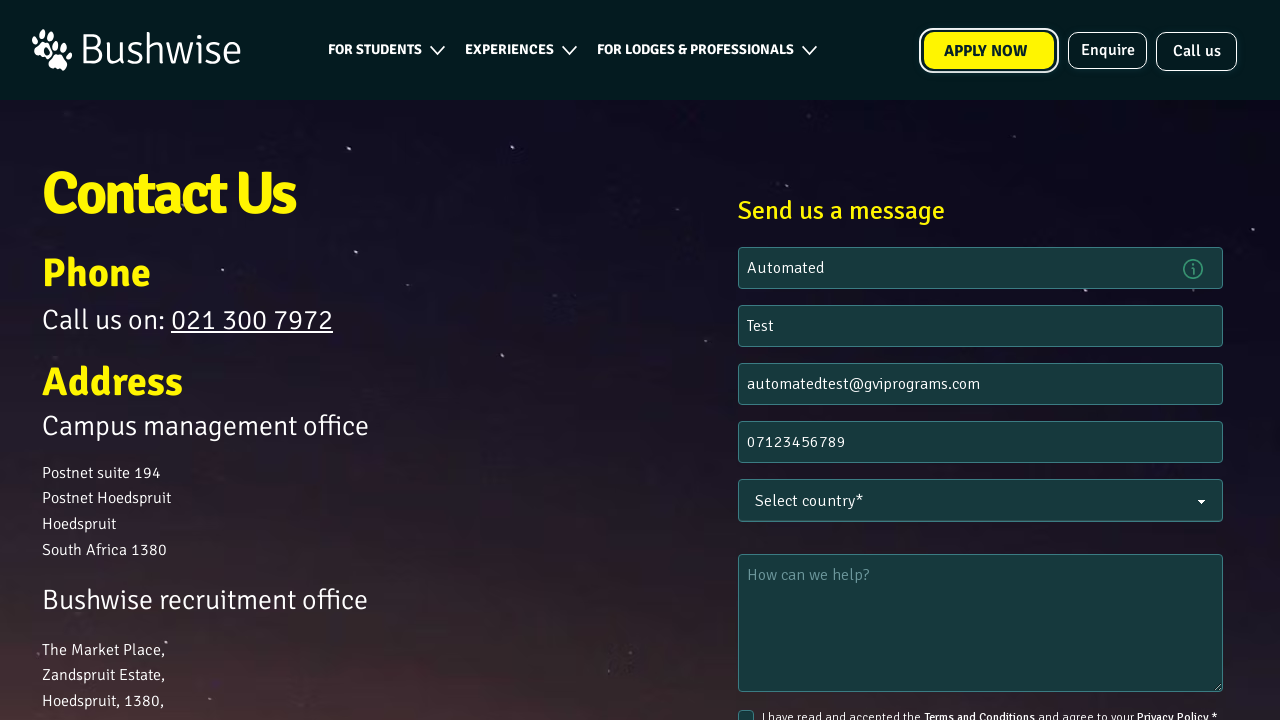

Selected 'United Kingdom' from country dropdown
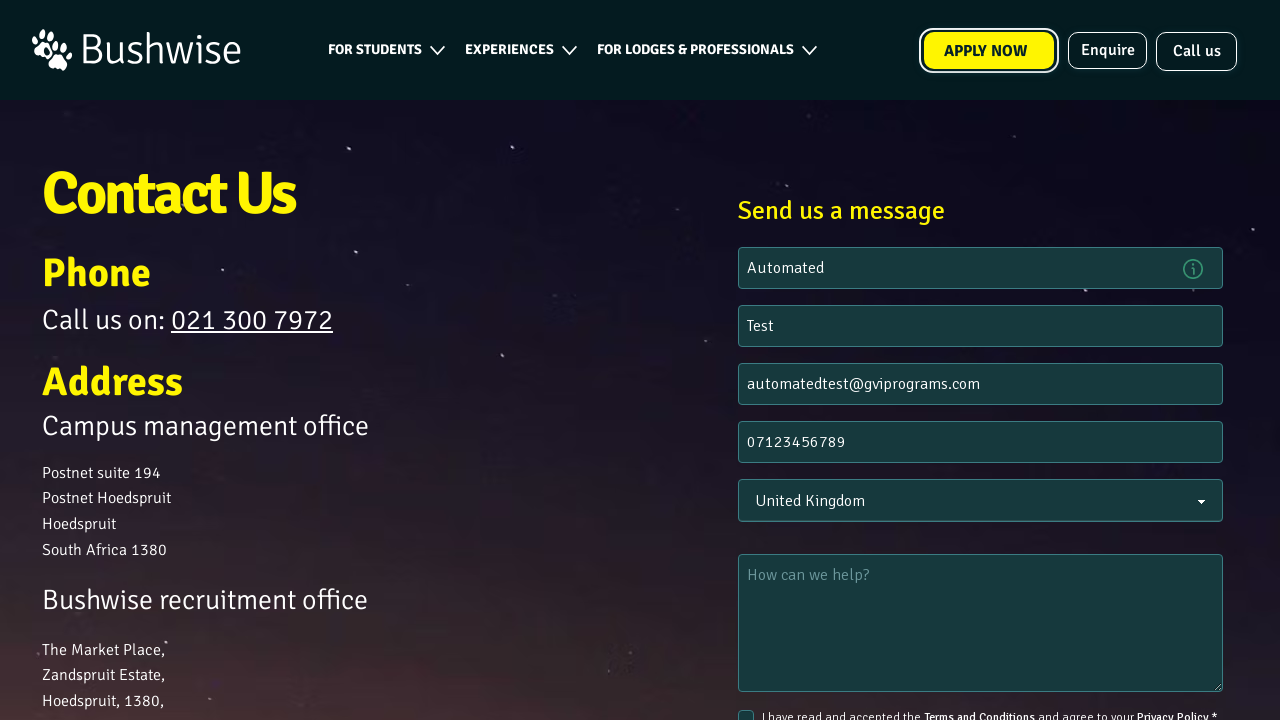

Filled message textarea with 'This is just a test' on textarea
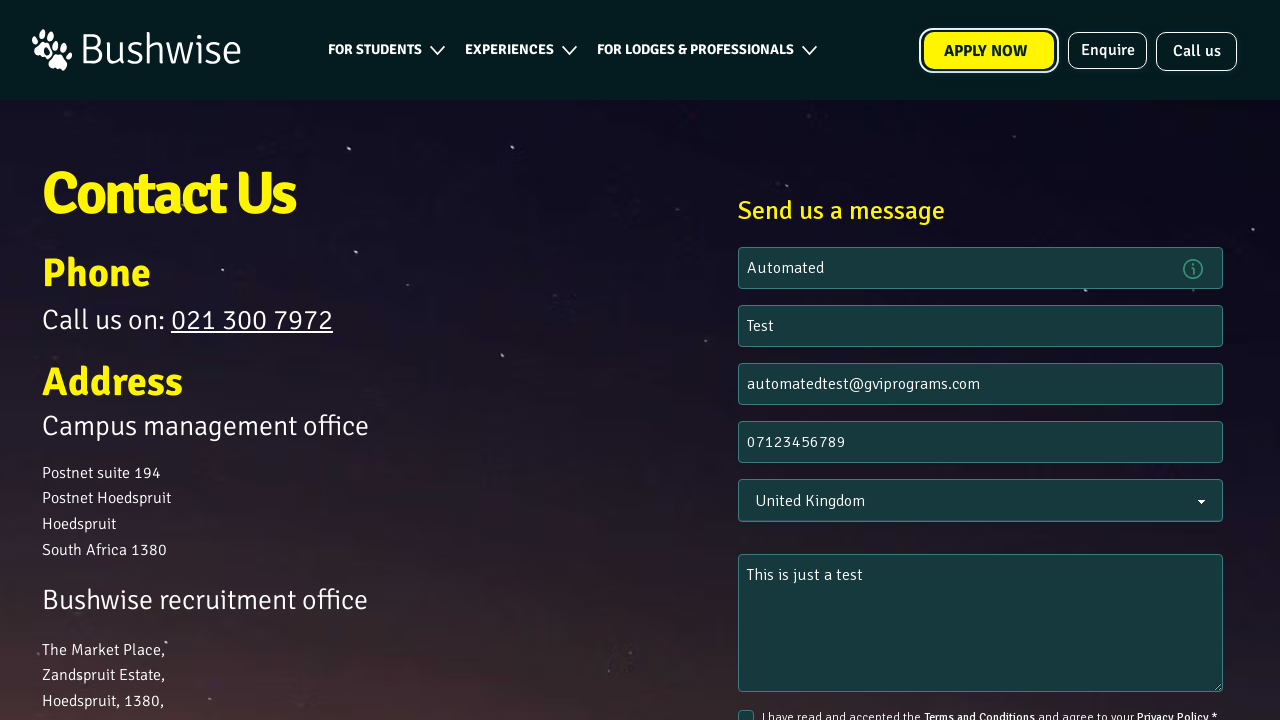

Checked terms and conditions checkbox at (746, 712) on input#tc_agree
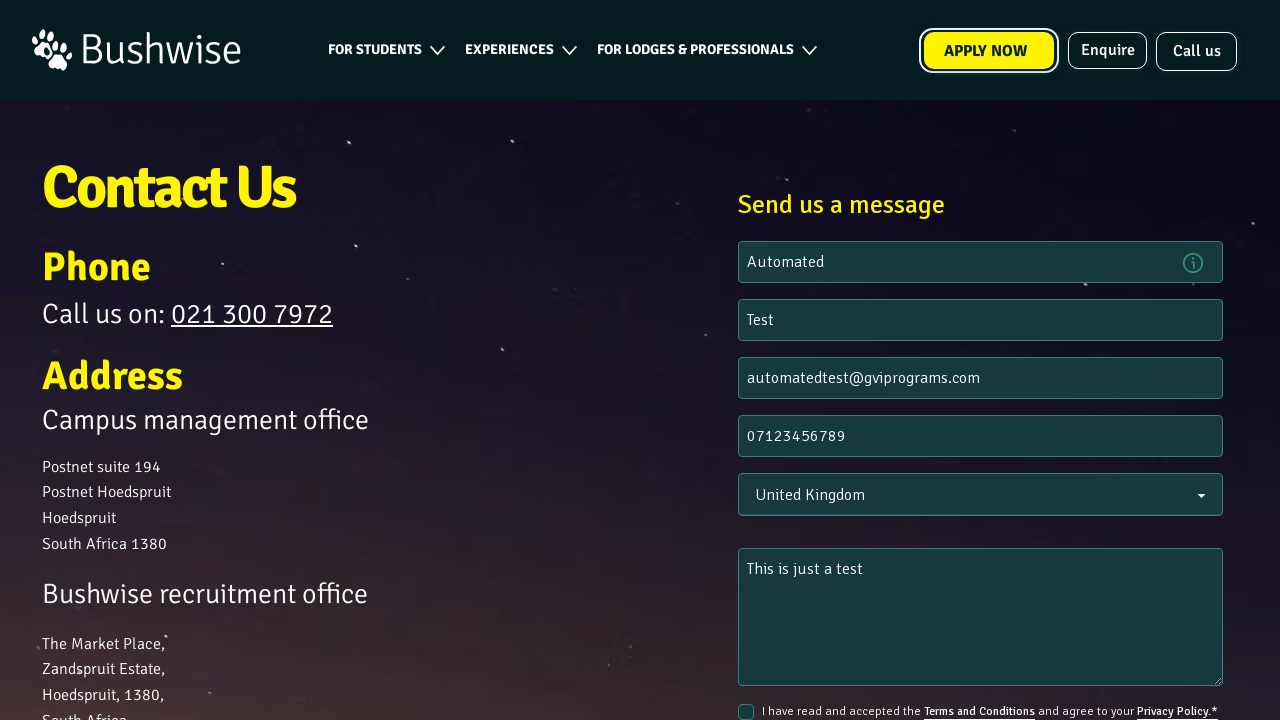

Checked newsletter signup checkbox at (746, 360) on input#newsletter_signup
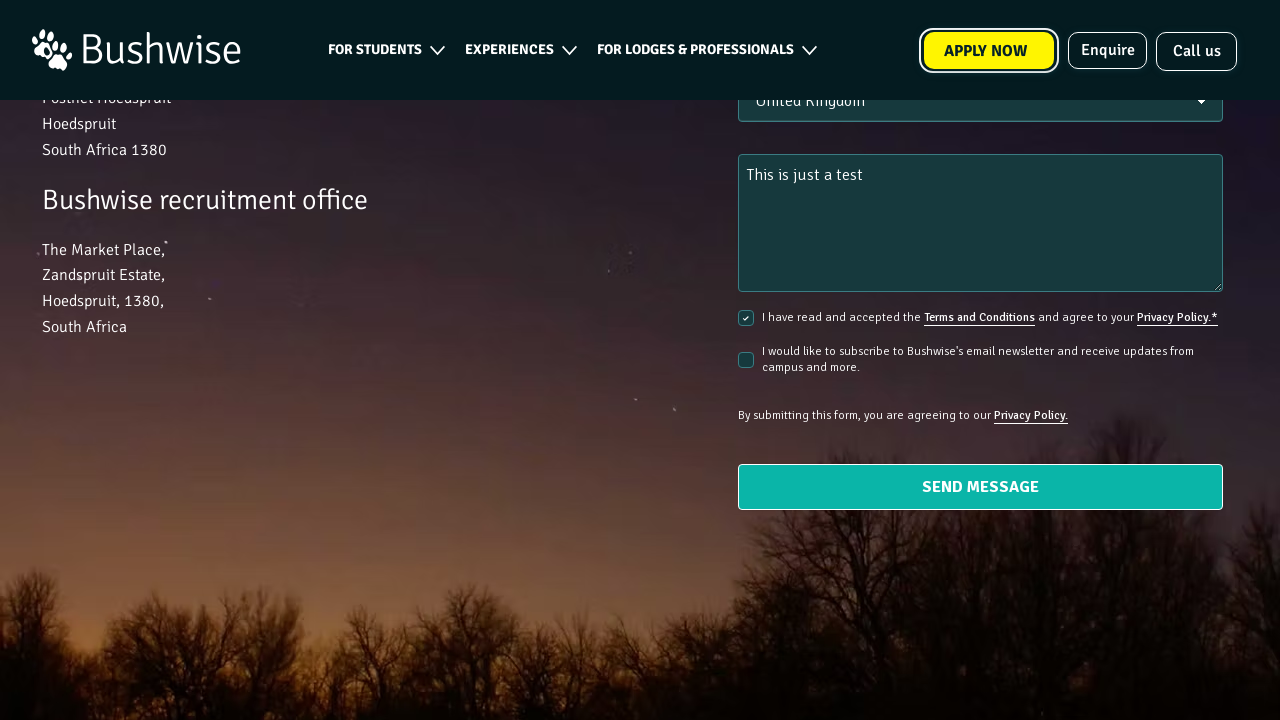

Clicked submit button (attempt 1) at (980, 487) on button[type='submit']
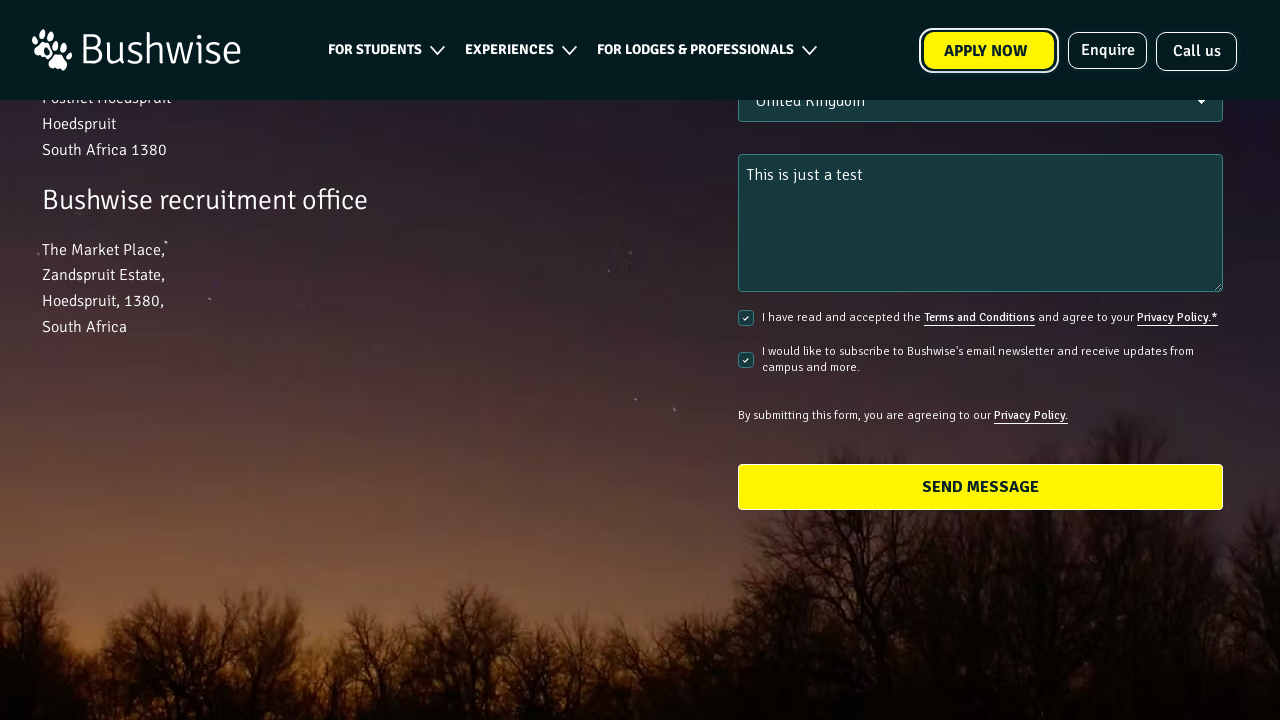

Clicked submit button (attempt 2) at (980, 487) on button[type='submit']
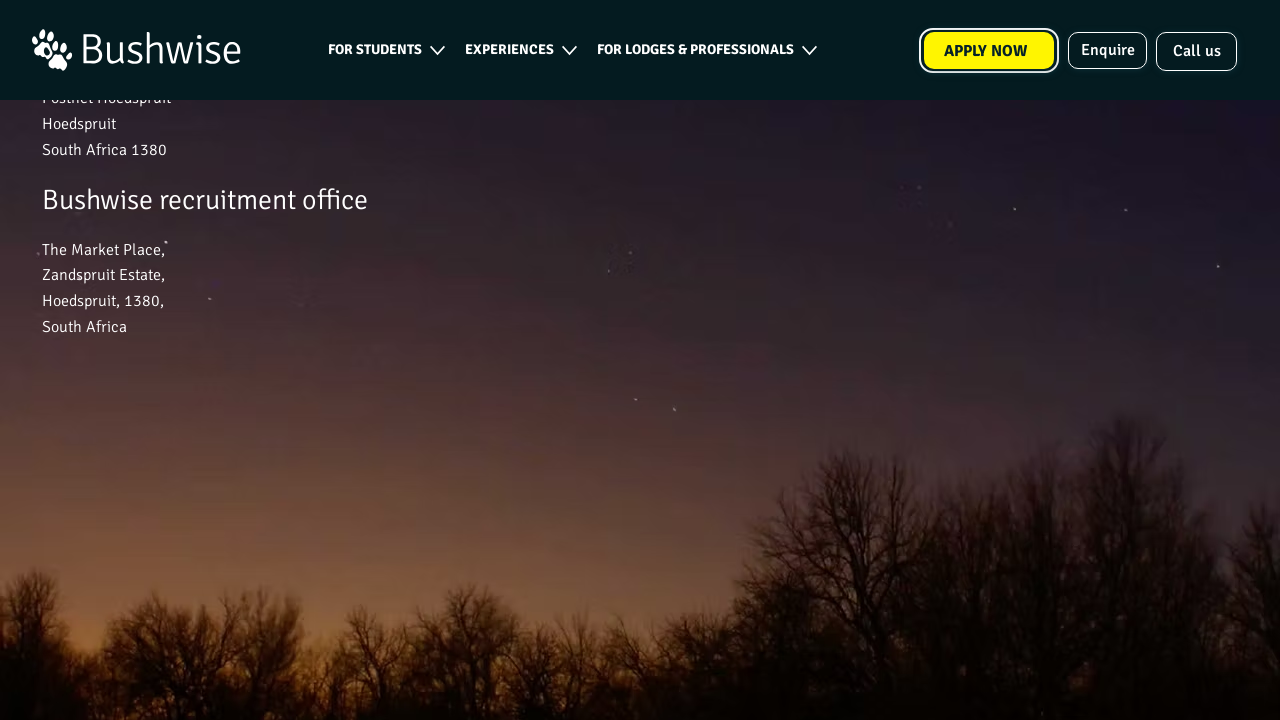

Success message 'Thank you for reaching out to Bushwise.' appeared and is visible
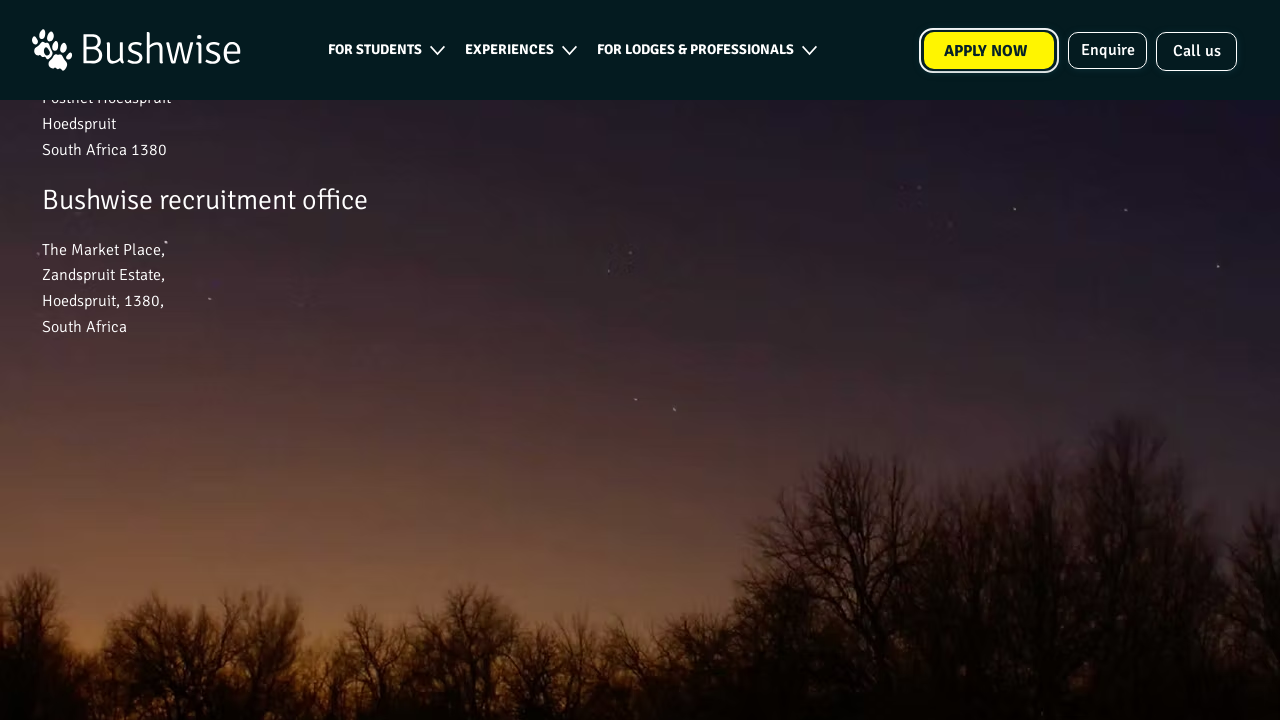

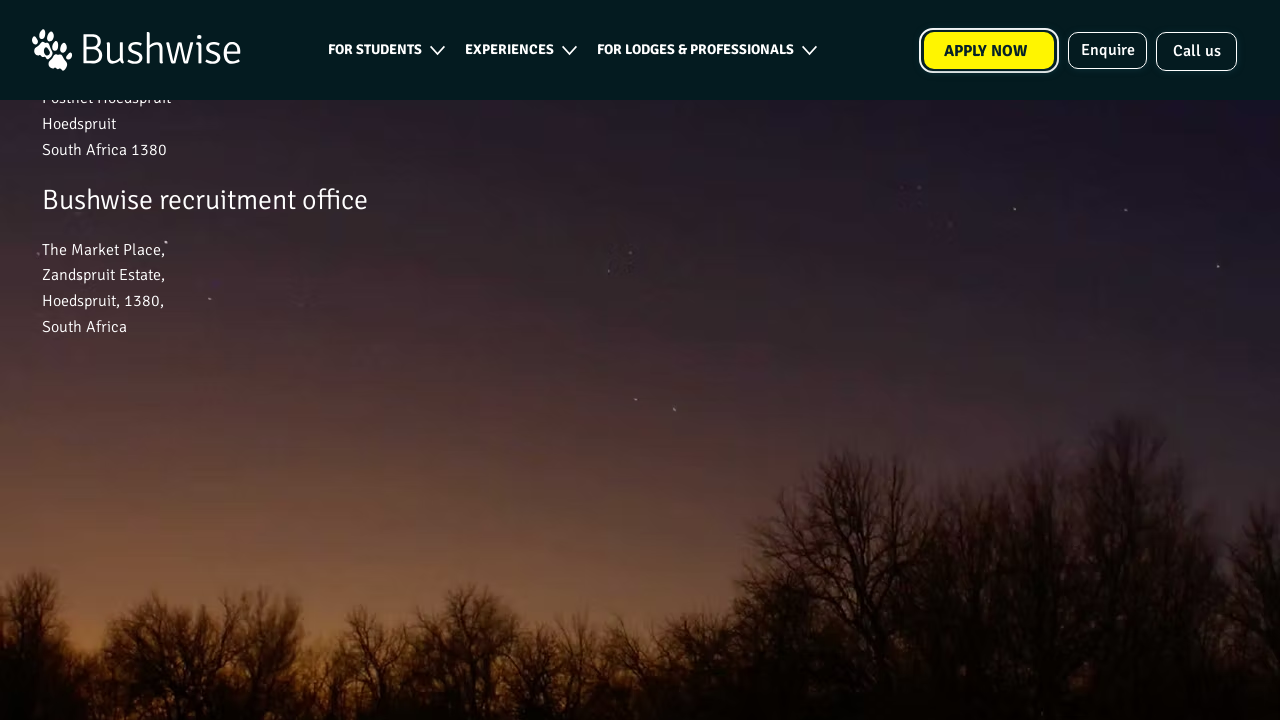